Tests Angular ng2-select dropdown by selecting a city and verifying the selection

Starting URL: https://valor-software.com/ng2-select/

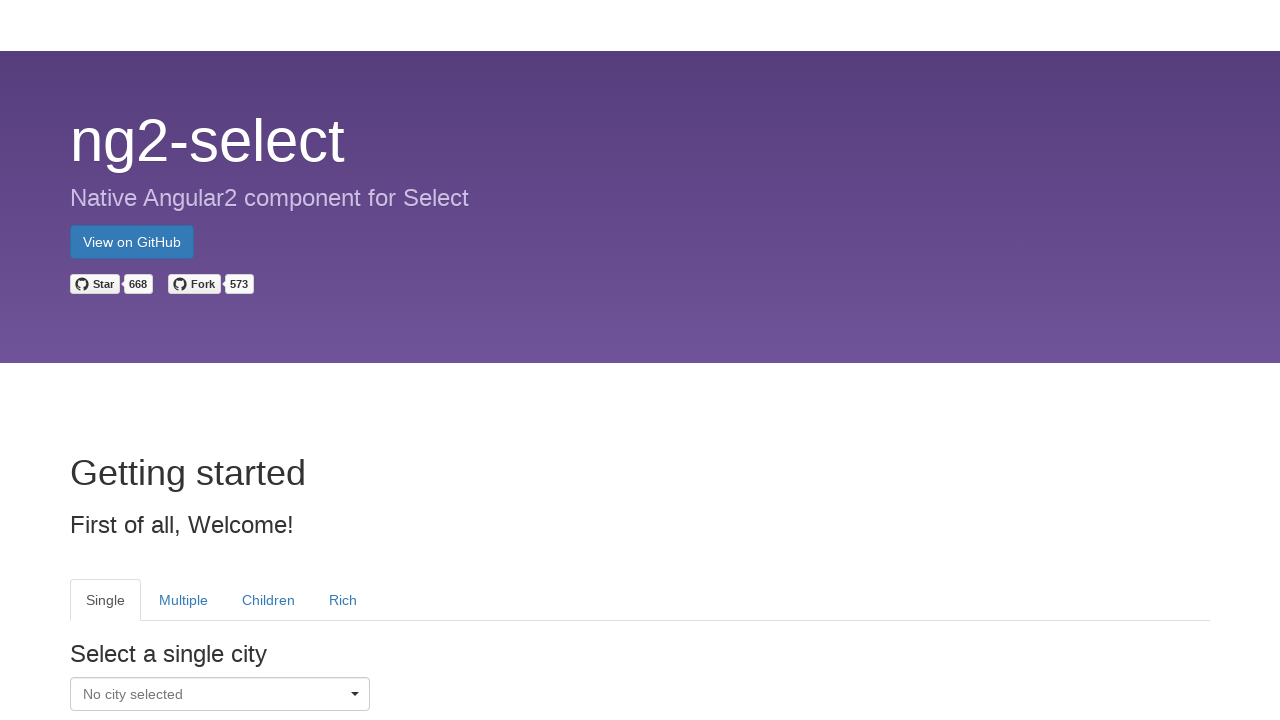

Clicked dropdown in Single tab to open ng2-select at (220, 694) on xpath=//tab[@heading='Single']//div[contains(@class, 'ui-select-container')]
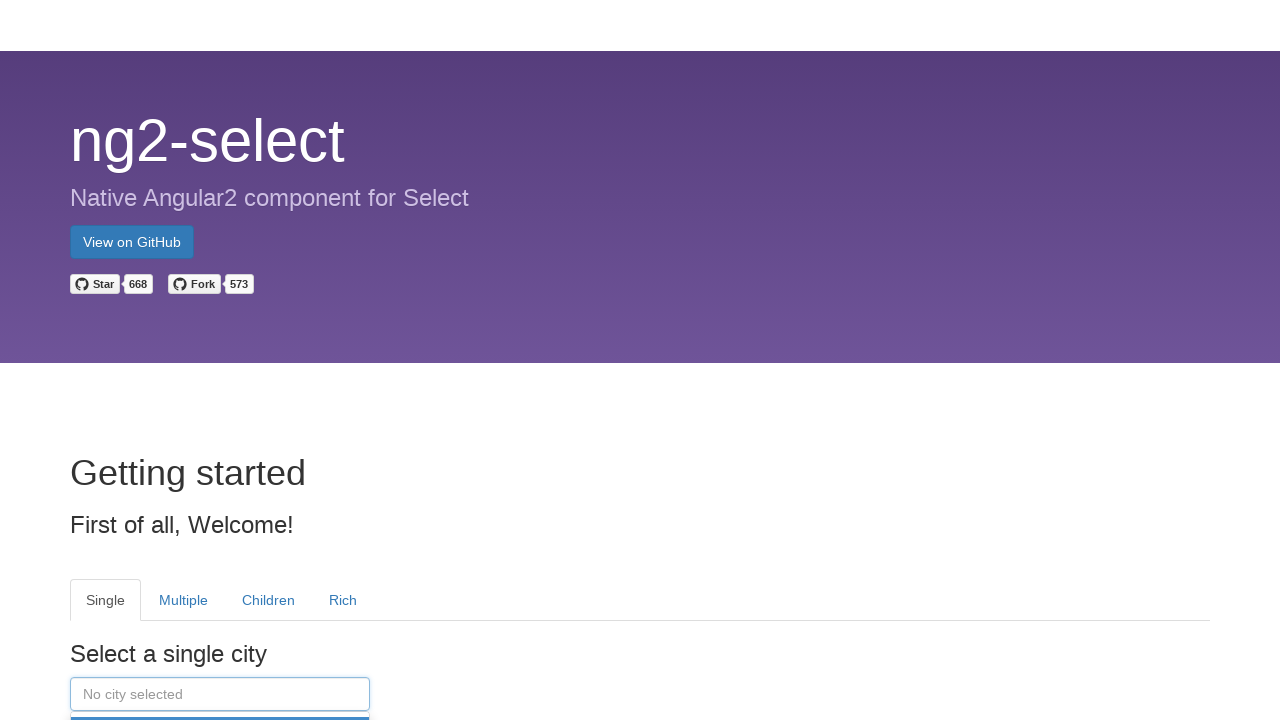

Dropdown items loaded and visible
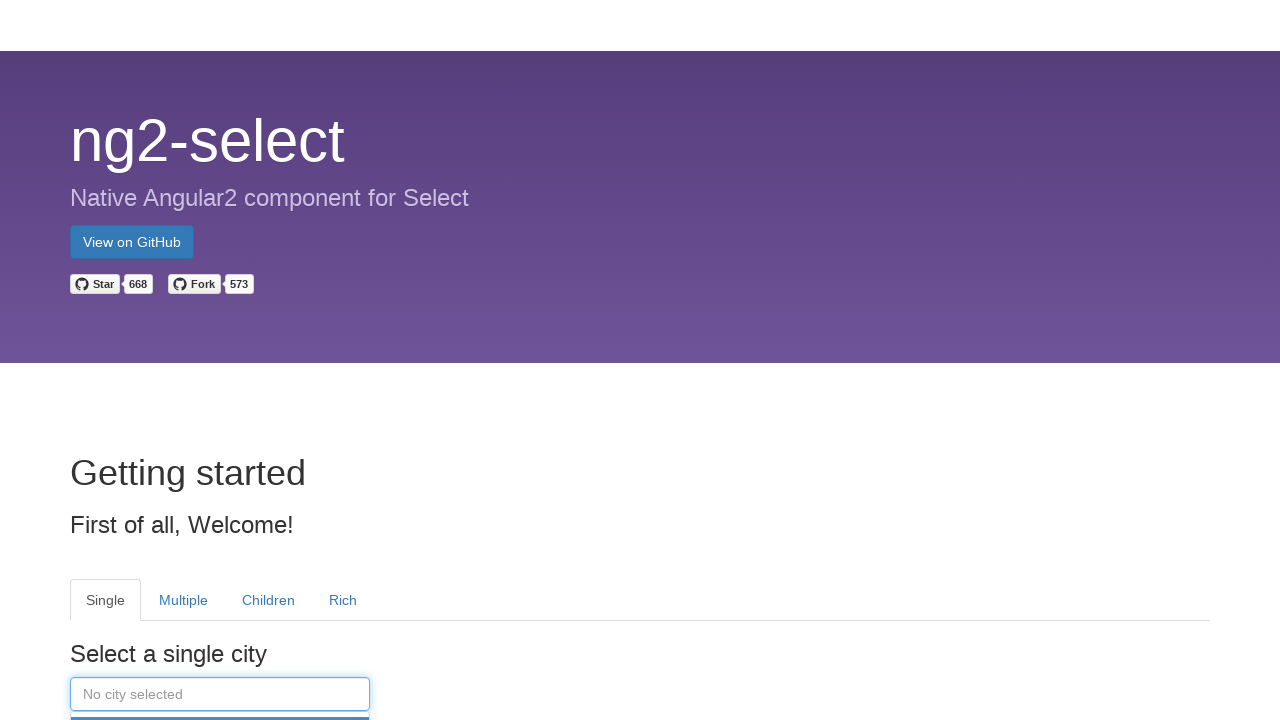

Selected 'Stockholm' from dropdown options at (220, 360) on xpath=//a[@class='dropdown-item']/div[text()='Stockholm']
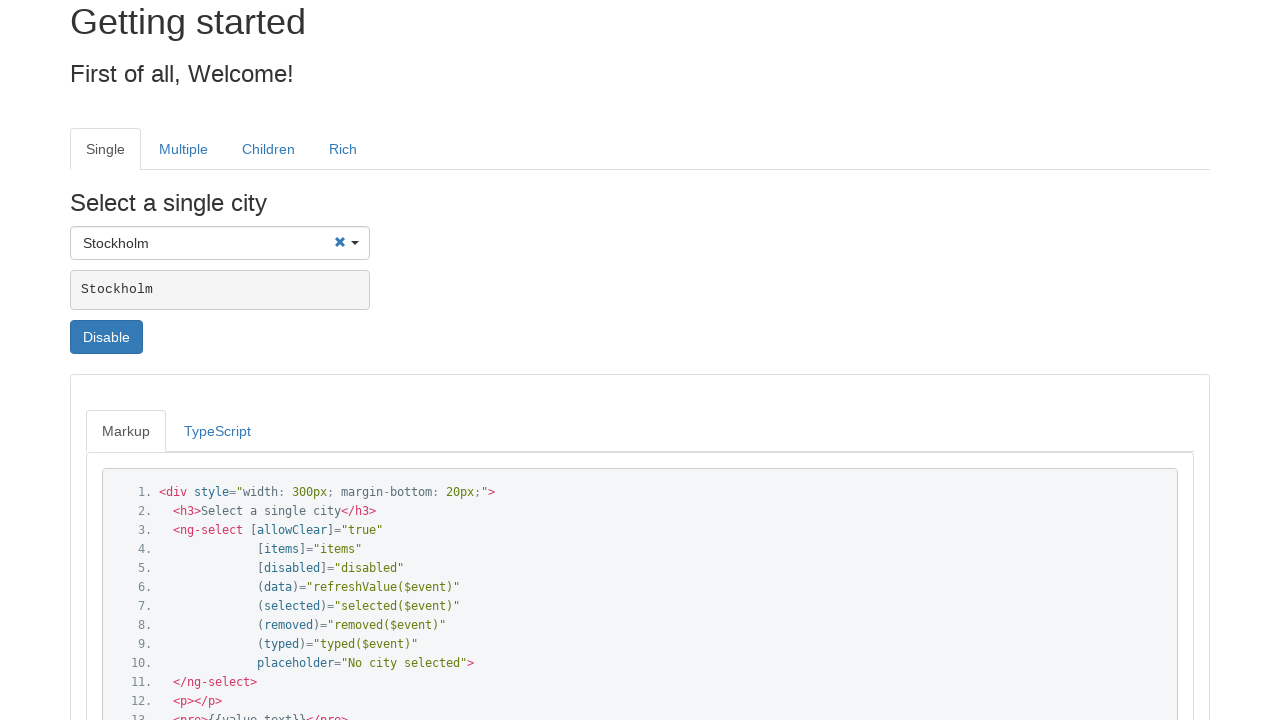

Verified 'Stockholm' is displayed as the selected value
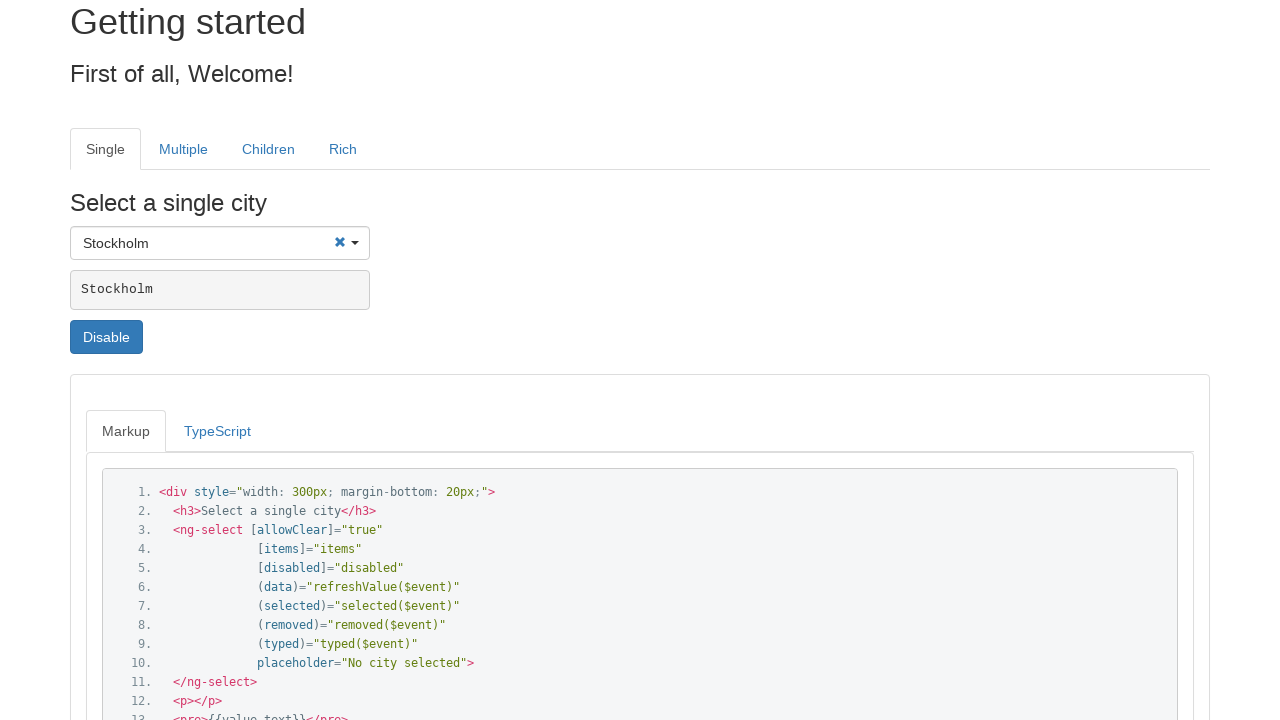

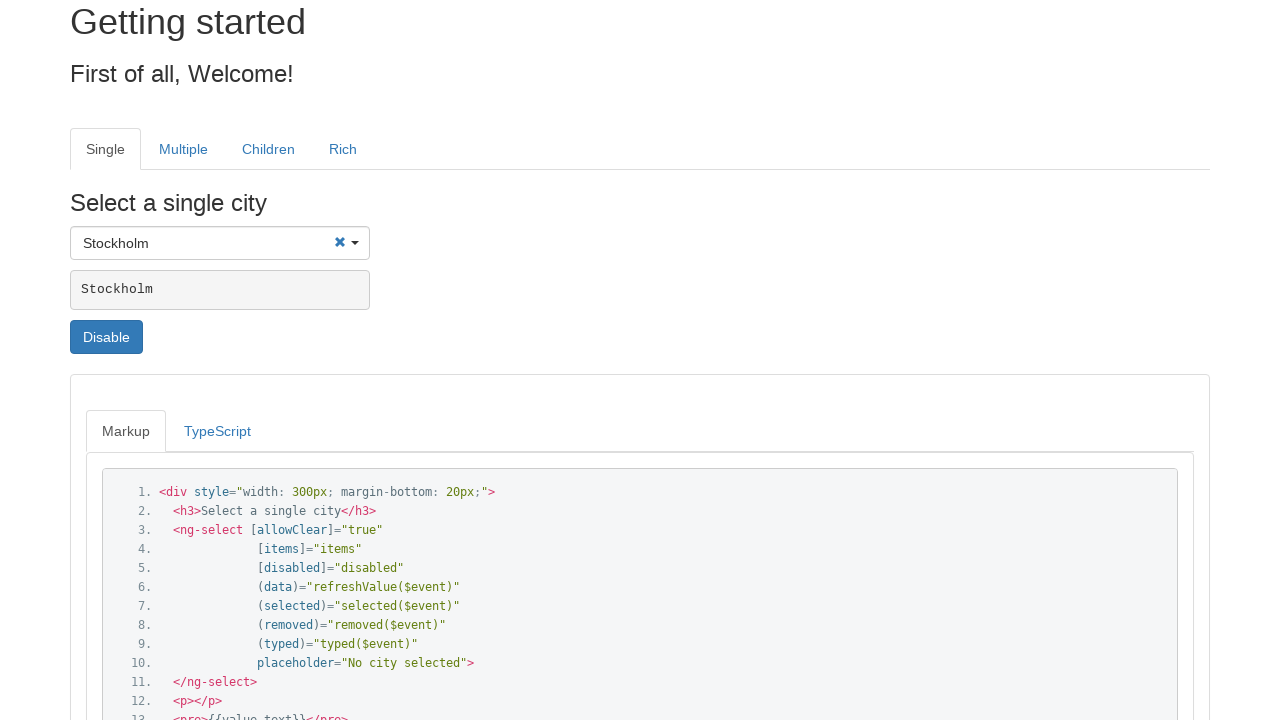